Tests an e-commerce checkout flow by adding a book to cart, filling billing details, selecting payment method, and placing an order

Starting URL: http://practice.automationtesting.in

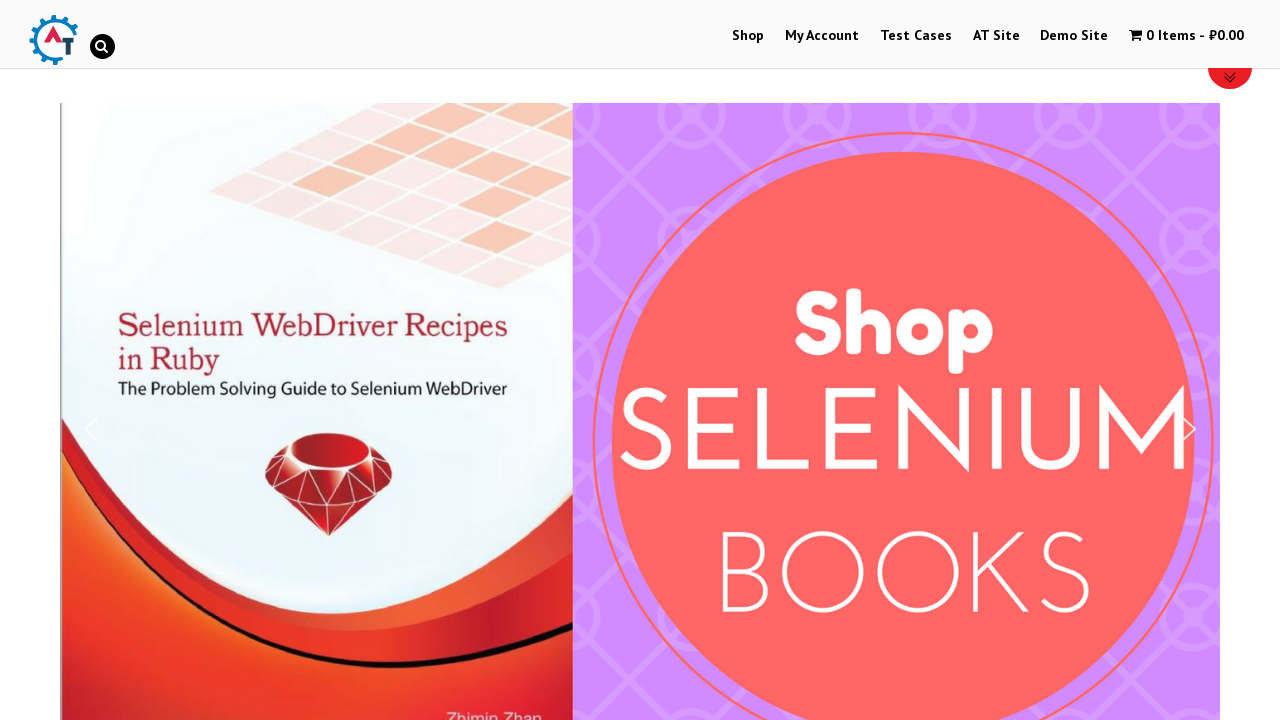

Clicked on 'Shop' link at (748, 36) on text=Shop
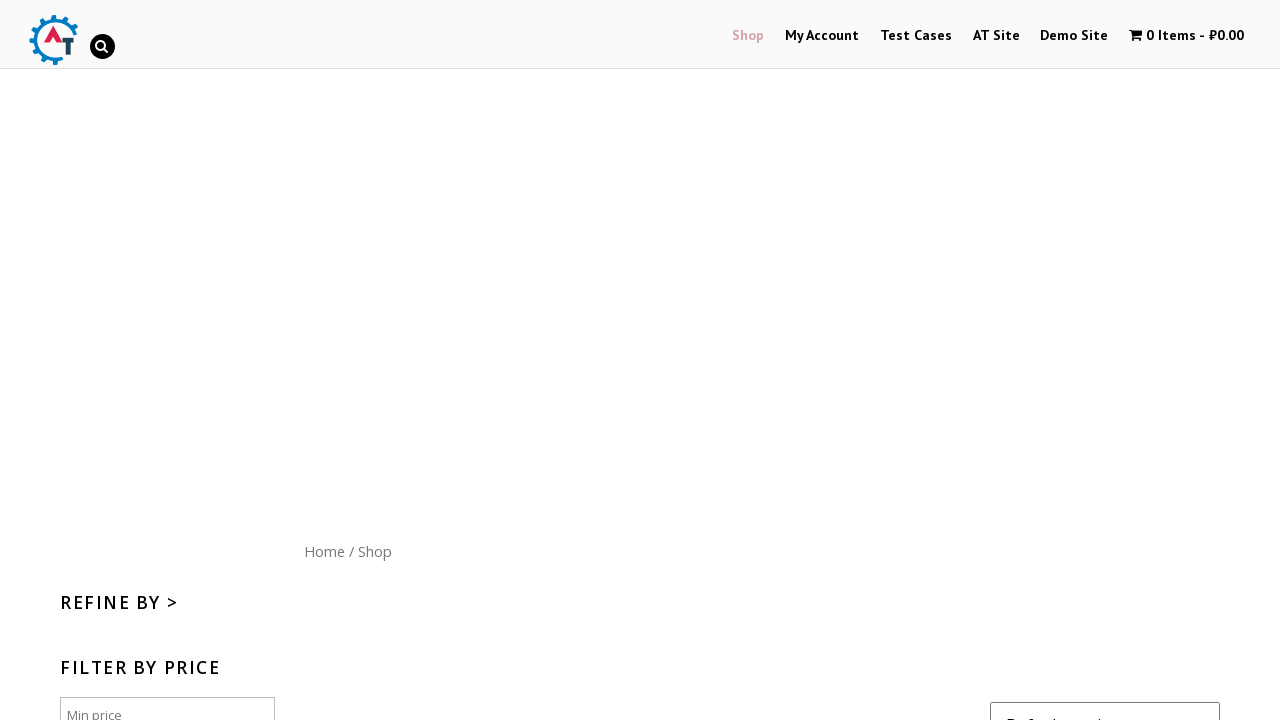

Scrolled down by 300 pixels
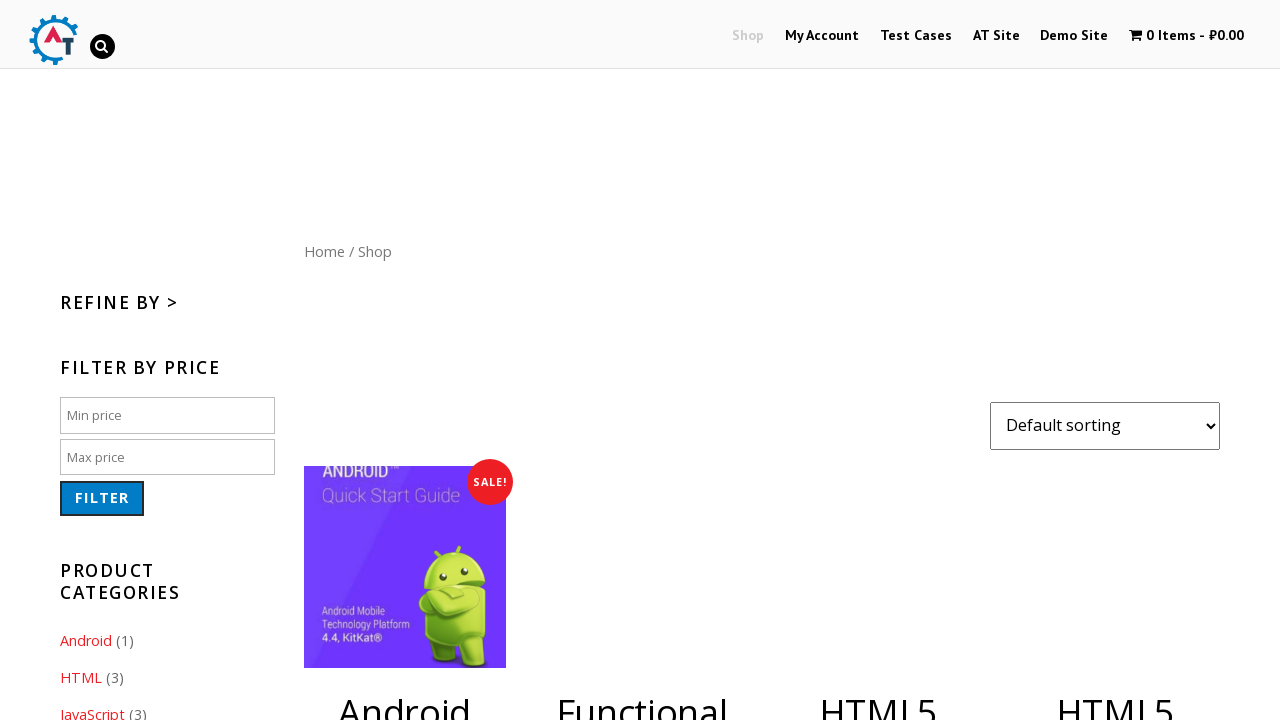

Added book 'HTML5 WebApp Development' to the cart at (1115, 520) on a[data-product_id='182']
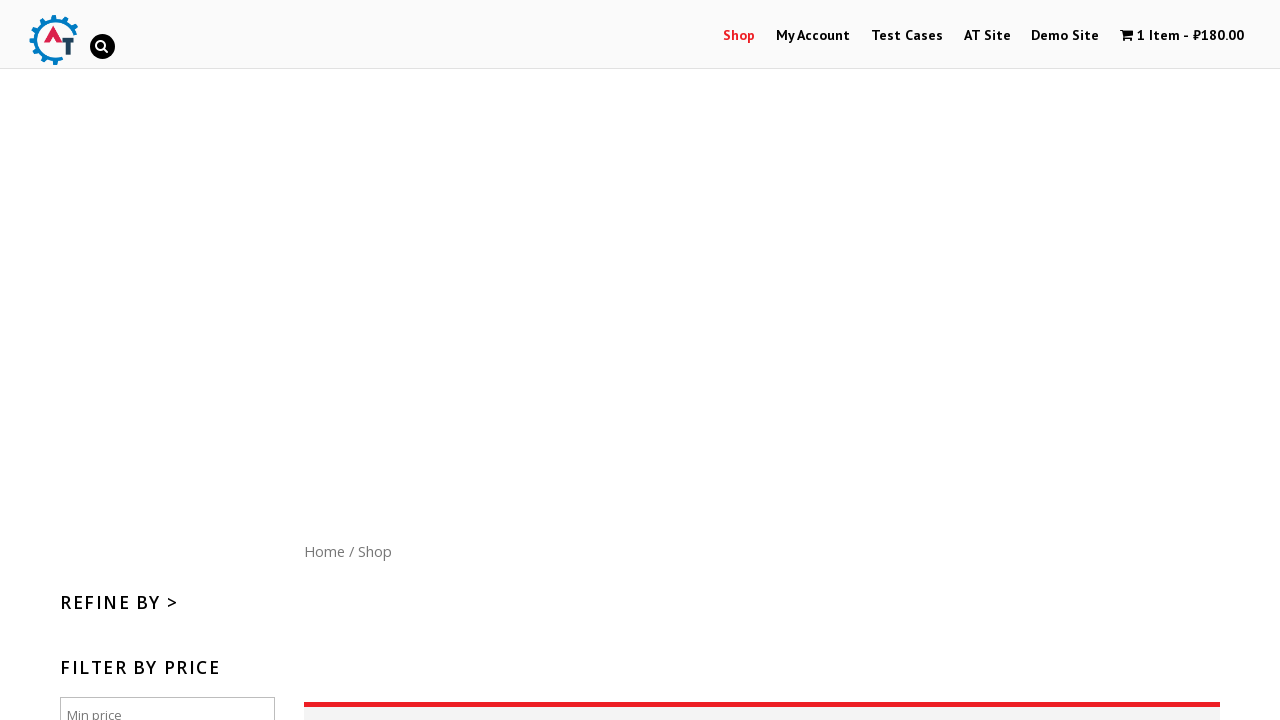

Clicked on cart to view items at (1182, 36) on a.wpmenucart-contents
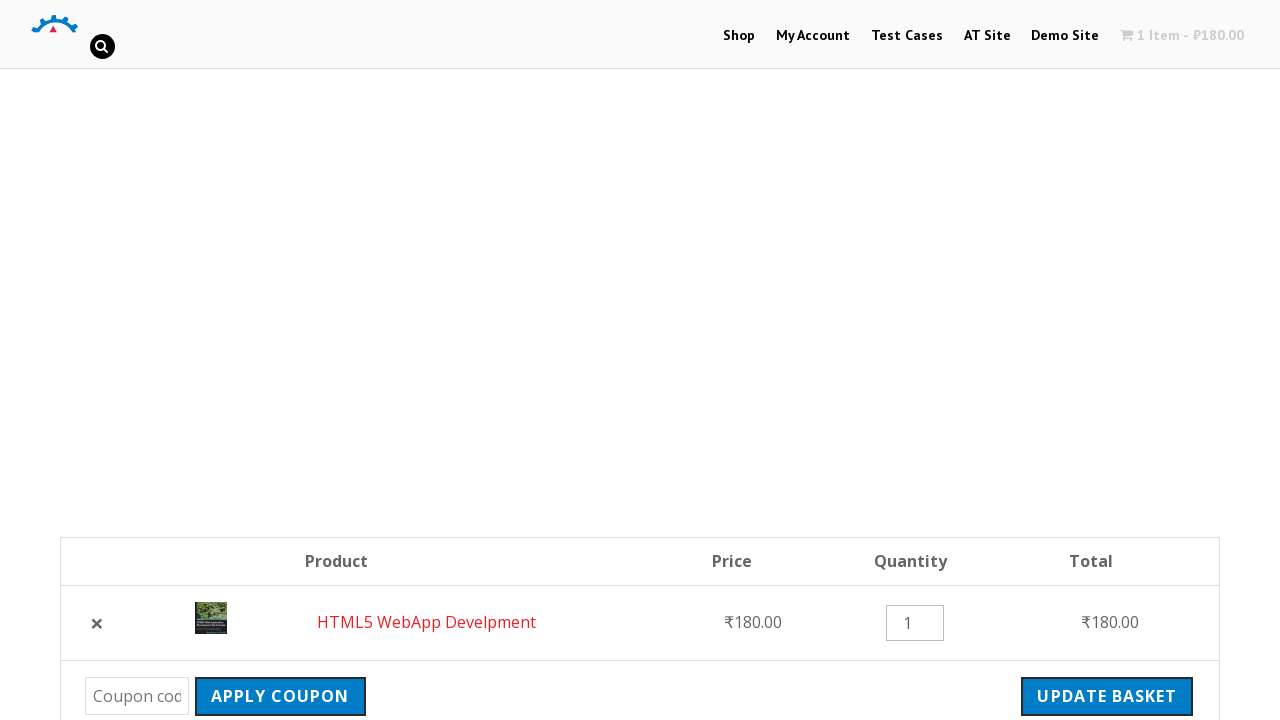

Clicked on 'PROCEED TO CHECKOUT' button at (1098, 360) on a:has-text('checkout')
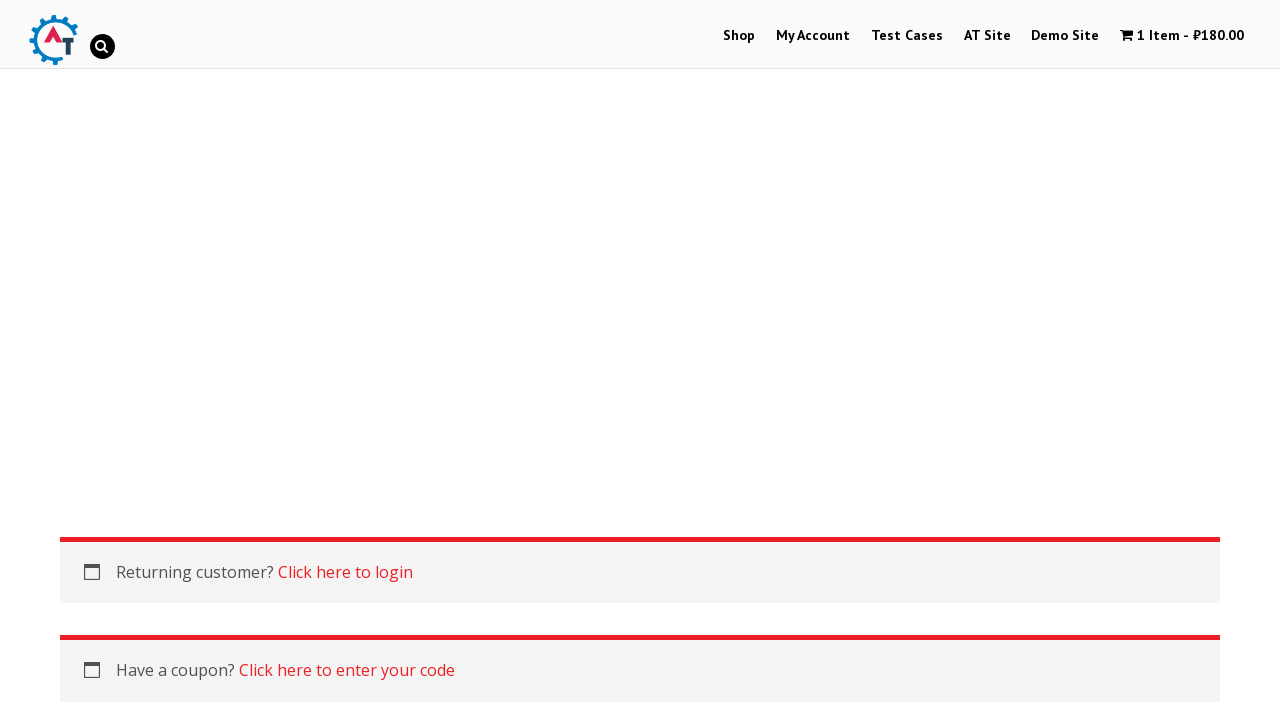

Entered first name 'Bob' in billing details on #billing_first_name
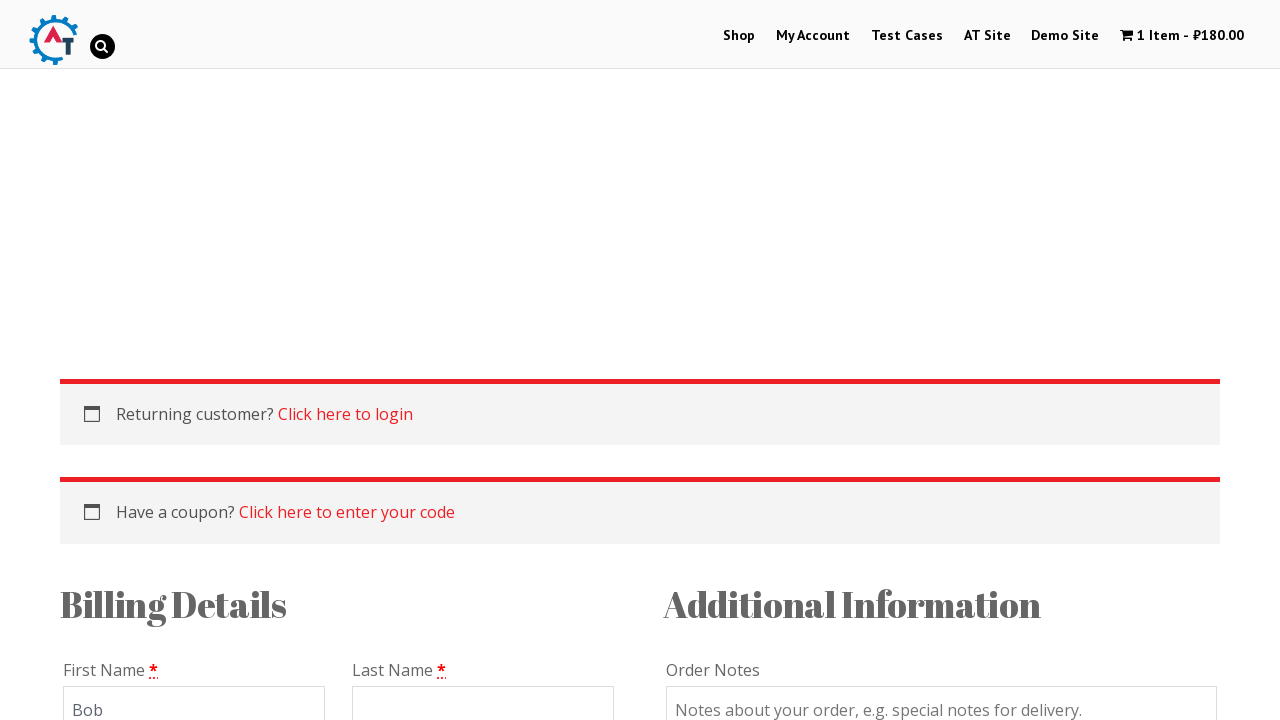

Entered last name 'Marley' in billing details on #billing_last_name
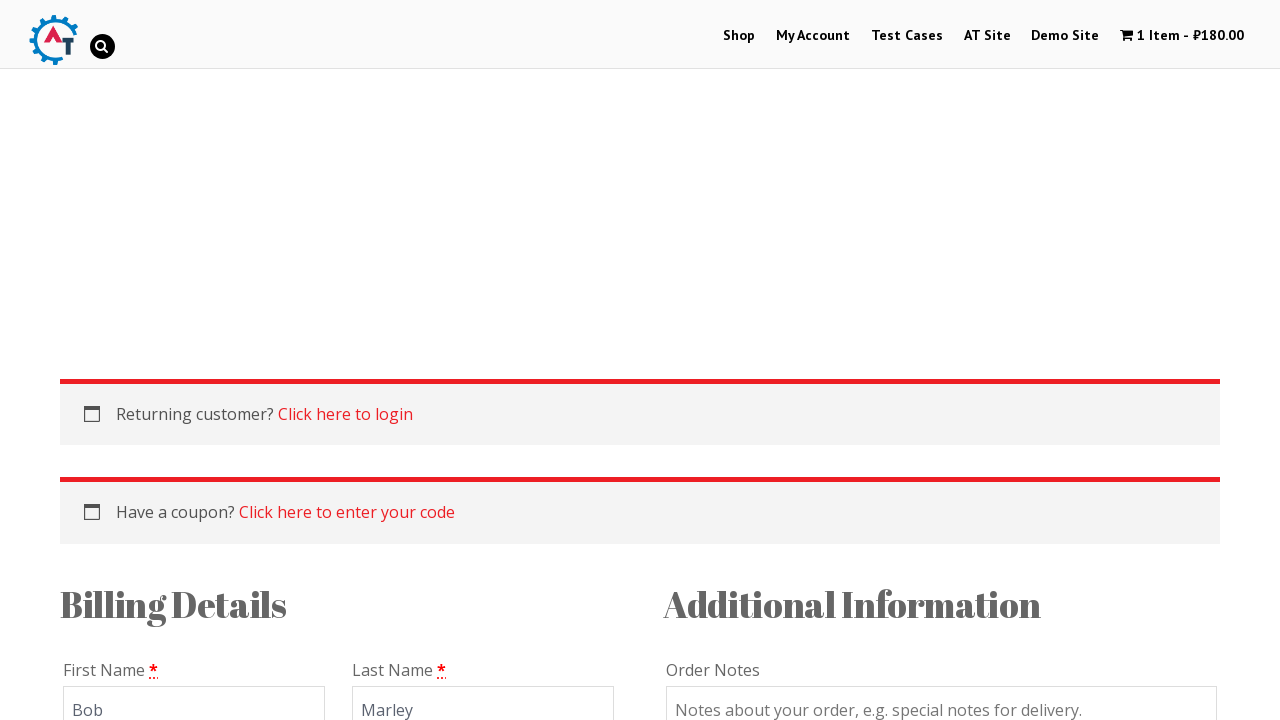

Entered email 'testuser543@example.com' in billing details on #billing_email
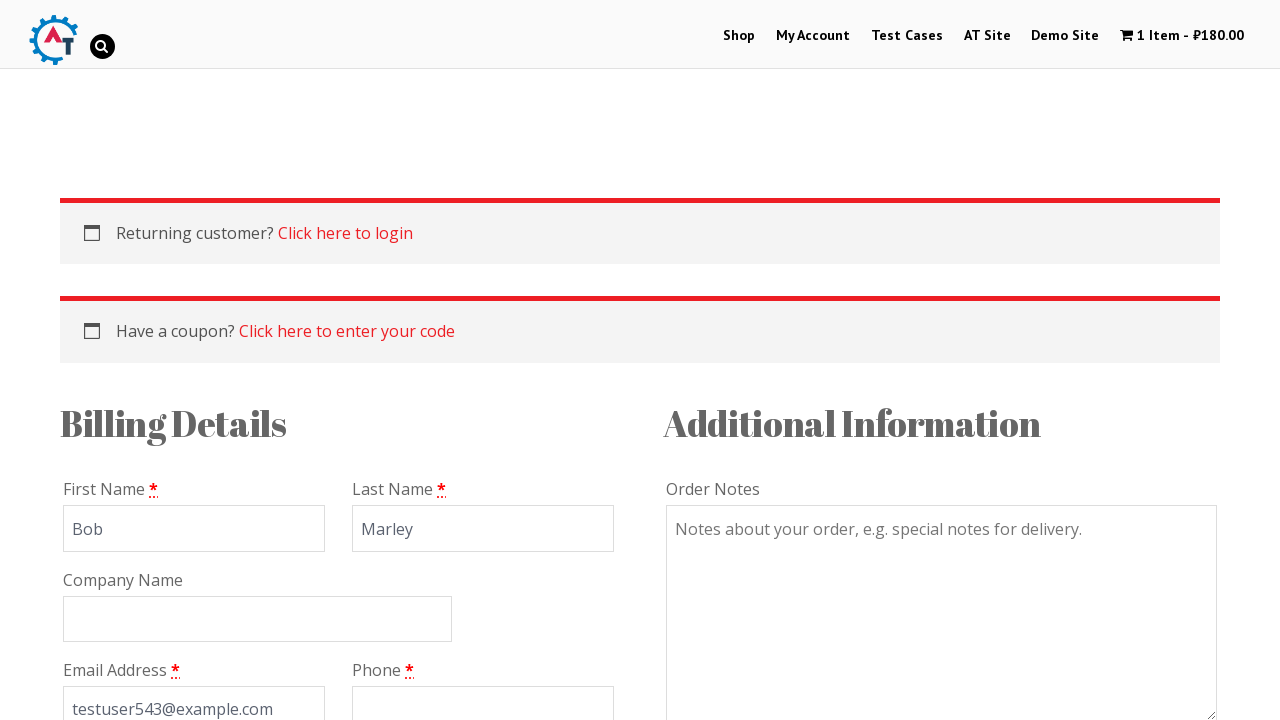

Entered phone number '+12509998877' in billing details on #billing_phone
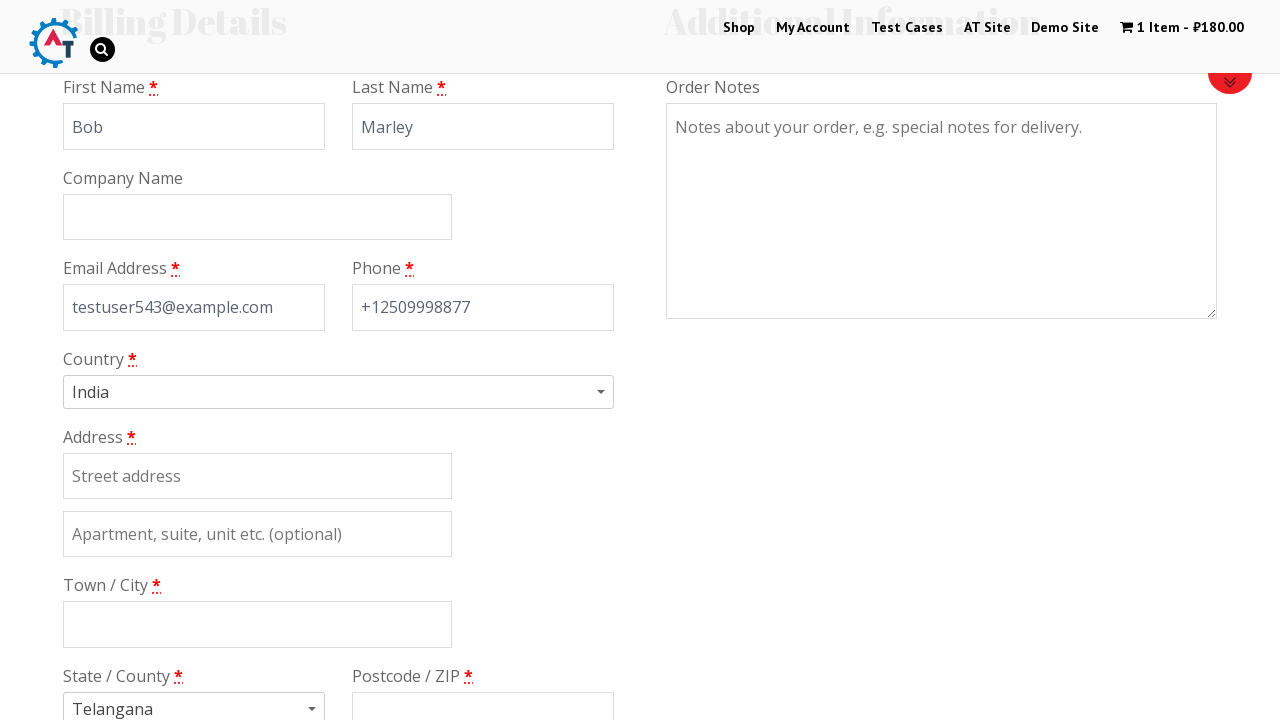

Clicked on country dropdown at (329, 392) on #select2-chosen-1
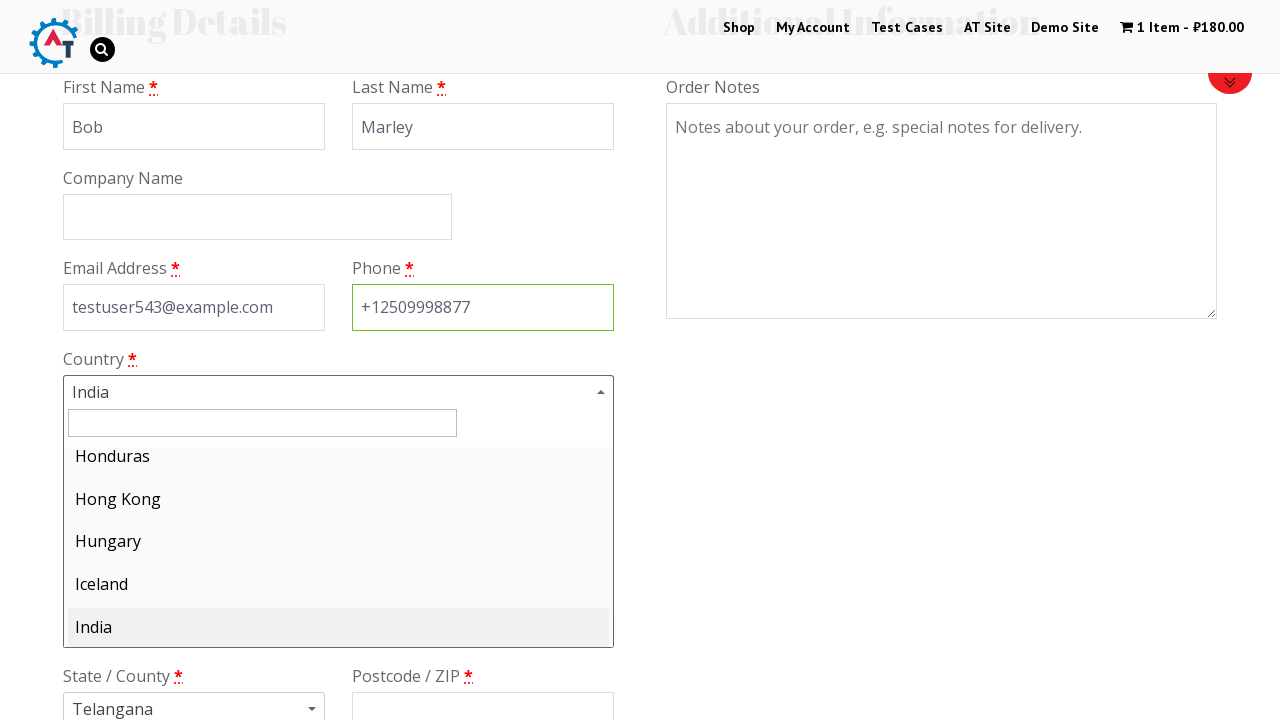

Typed 'Canada' in country search field on #s2id_autogen1_search
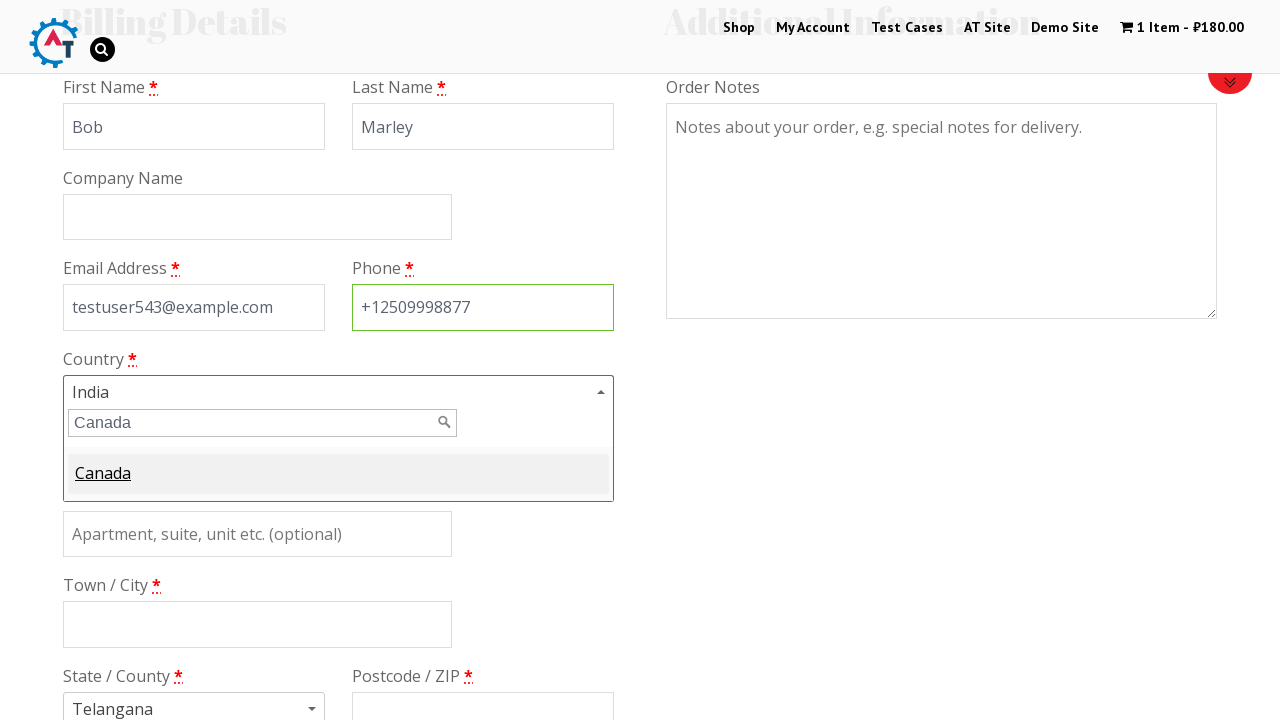

Selected 'Canada' from dropdown at (103, 479) on .select2-match
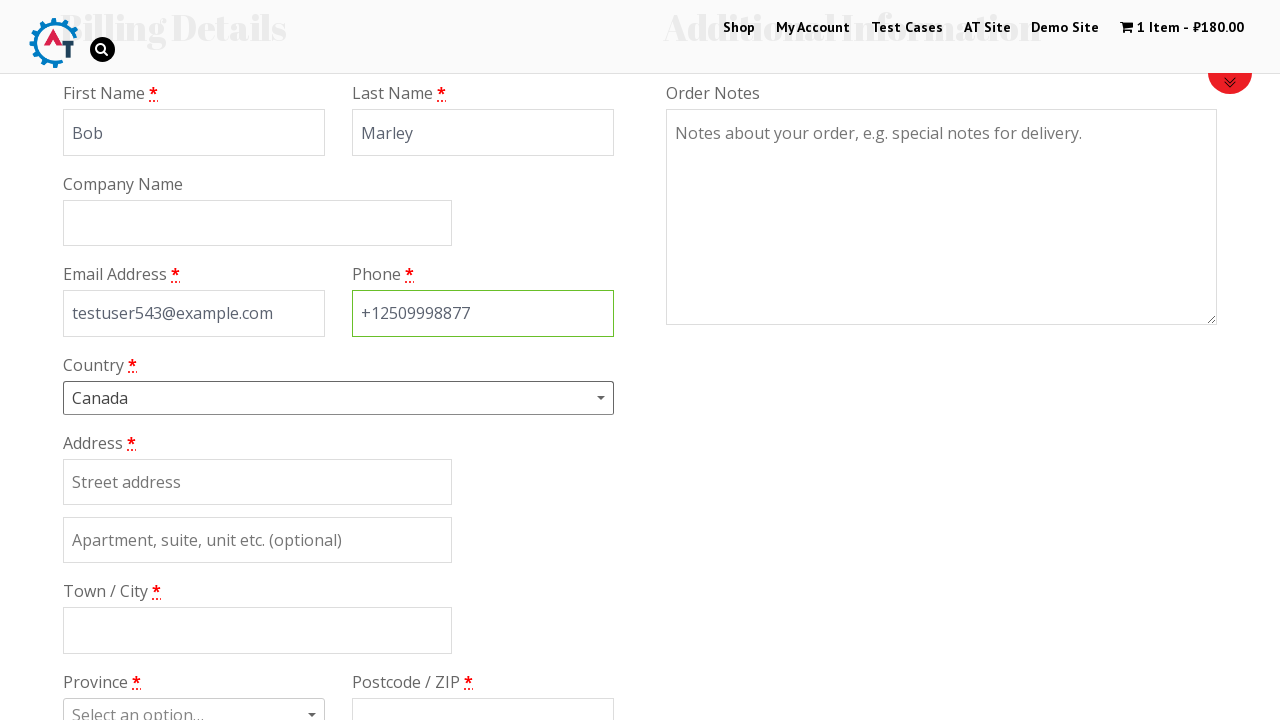

Entered address '30 Quadra St' in billing details on #billing_address_1
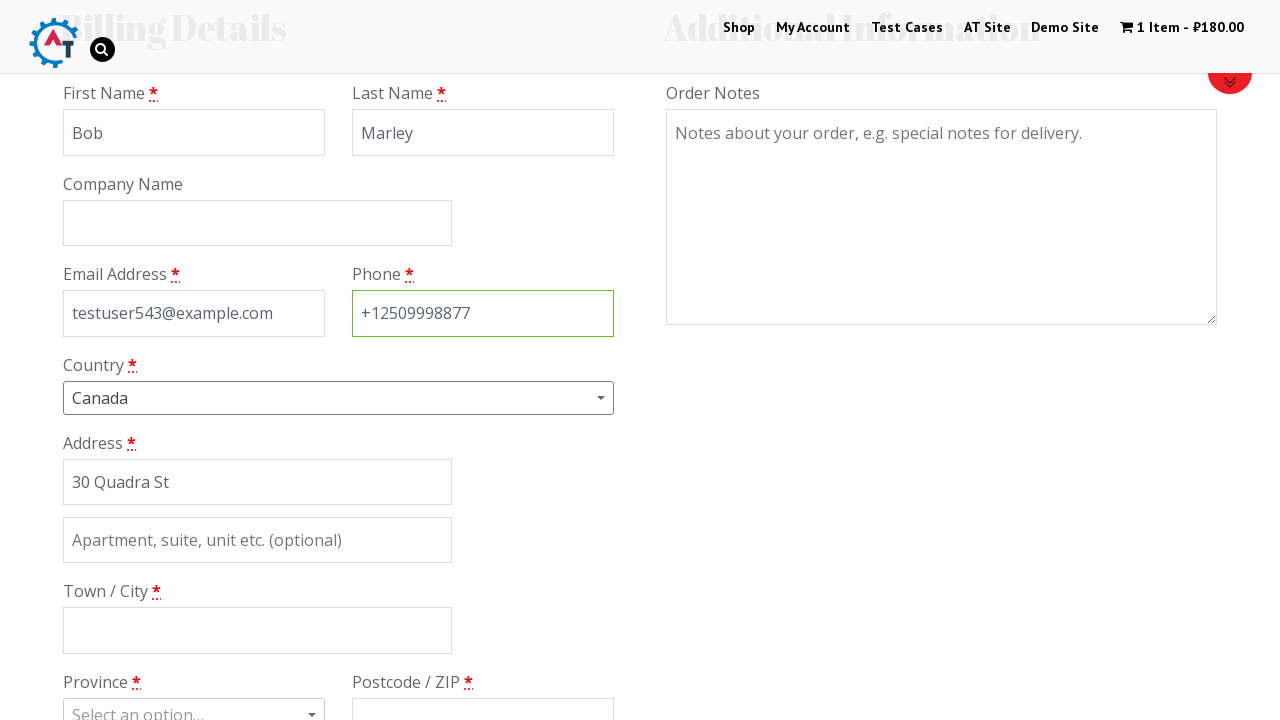

Entered city 'Victoria' in billing details on #billing_city
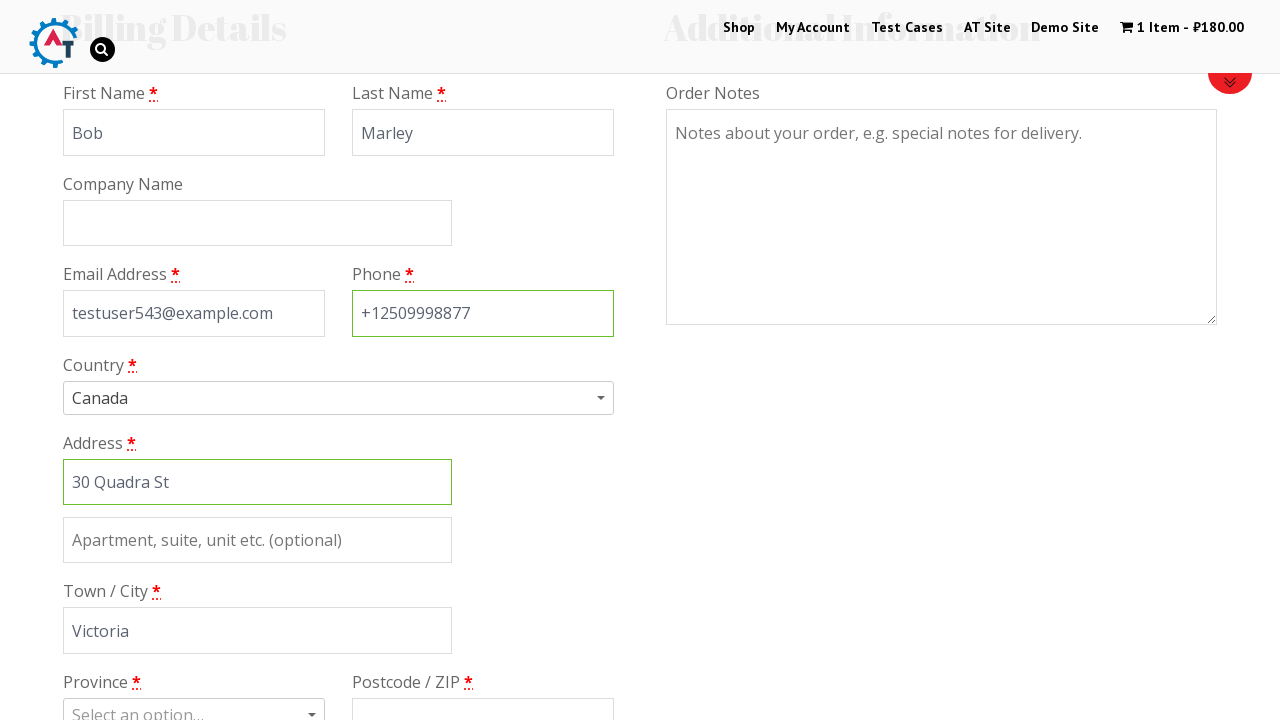

Clicked on province/state dropdown at (185, 704) on text=Select an option…
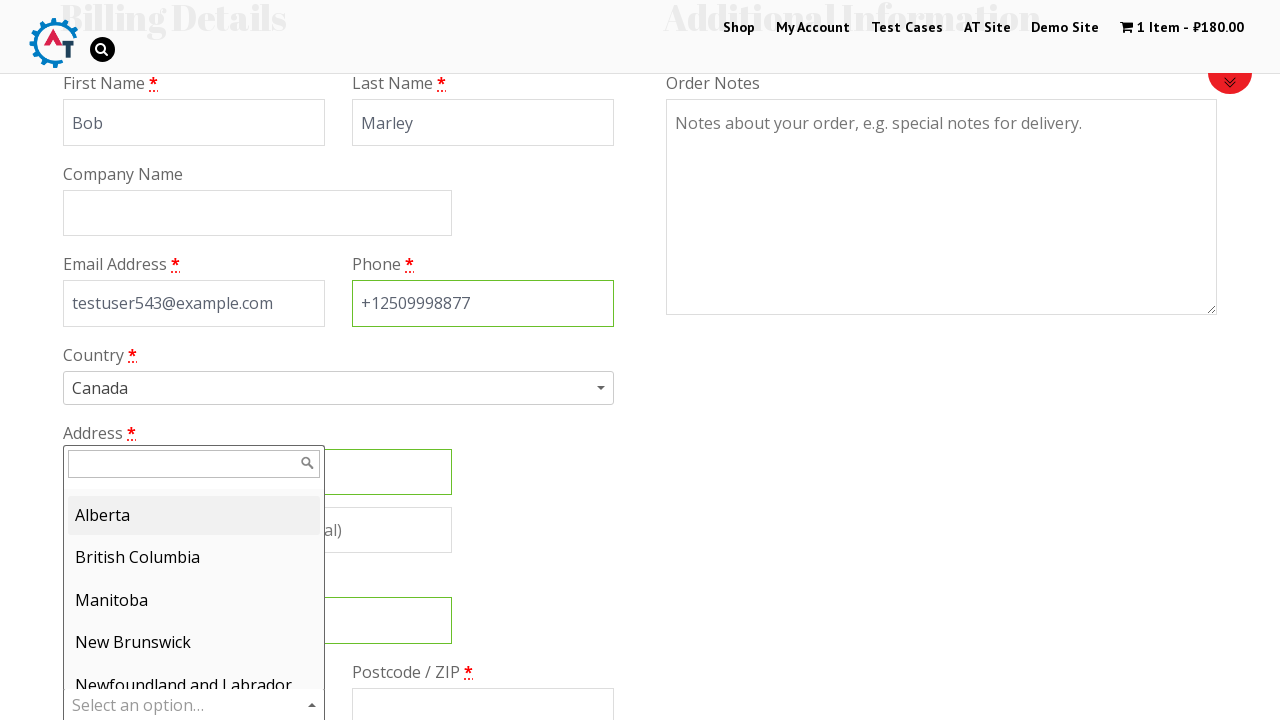

Typed 'British' in province search field on #select2-drop input
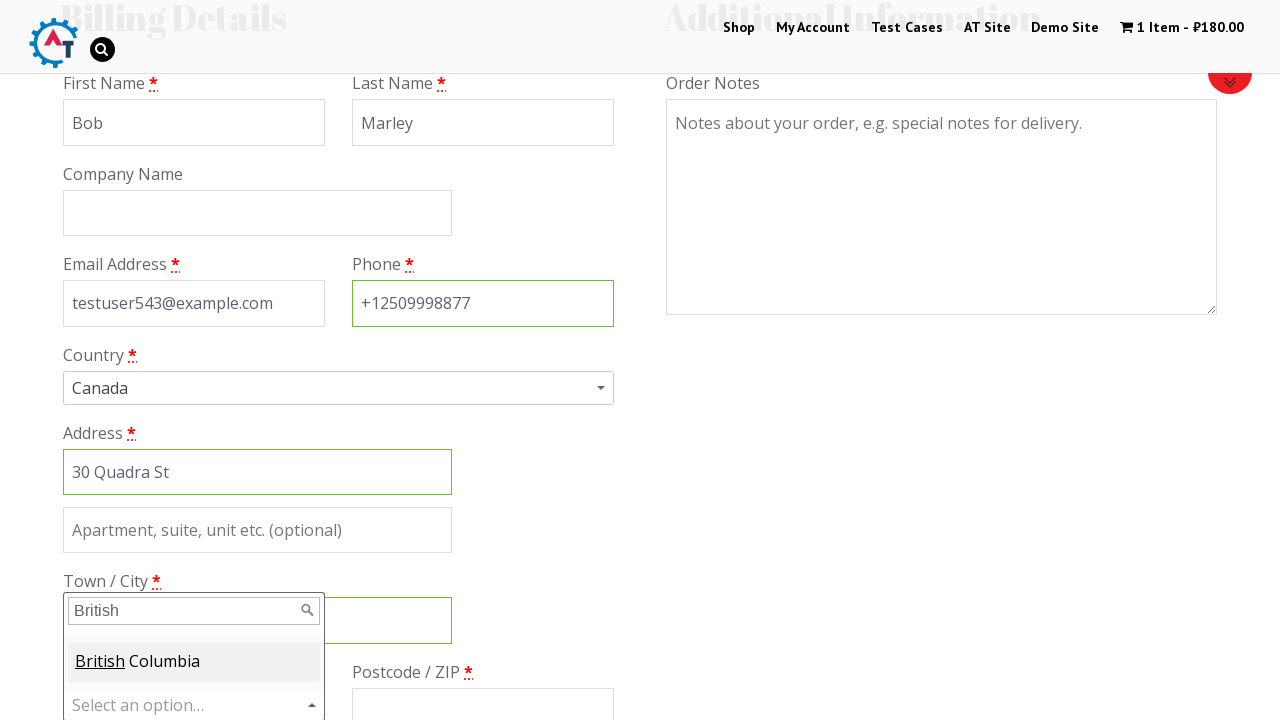

Selected 'British' province from dropdown at (100, 661) on .select2-match
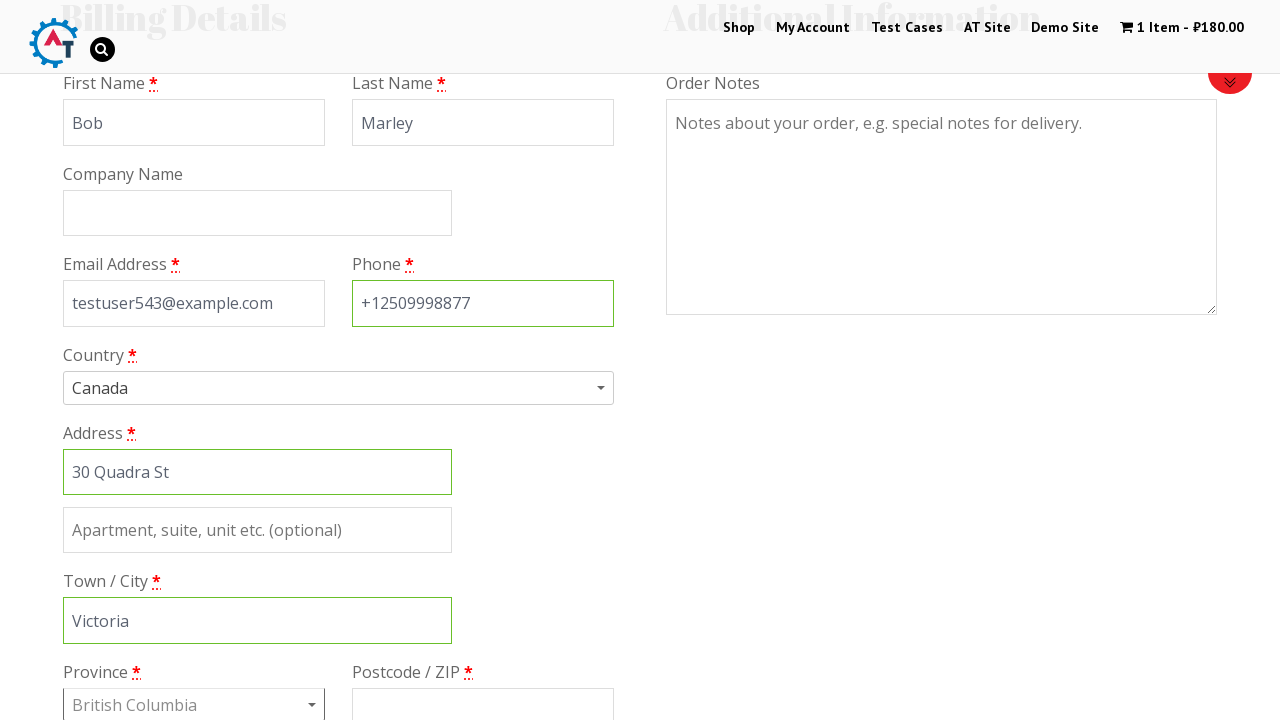

Entered postal code 'V8X 4C5' in billing details on #billing_postcode
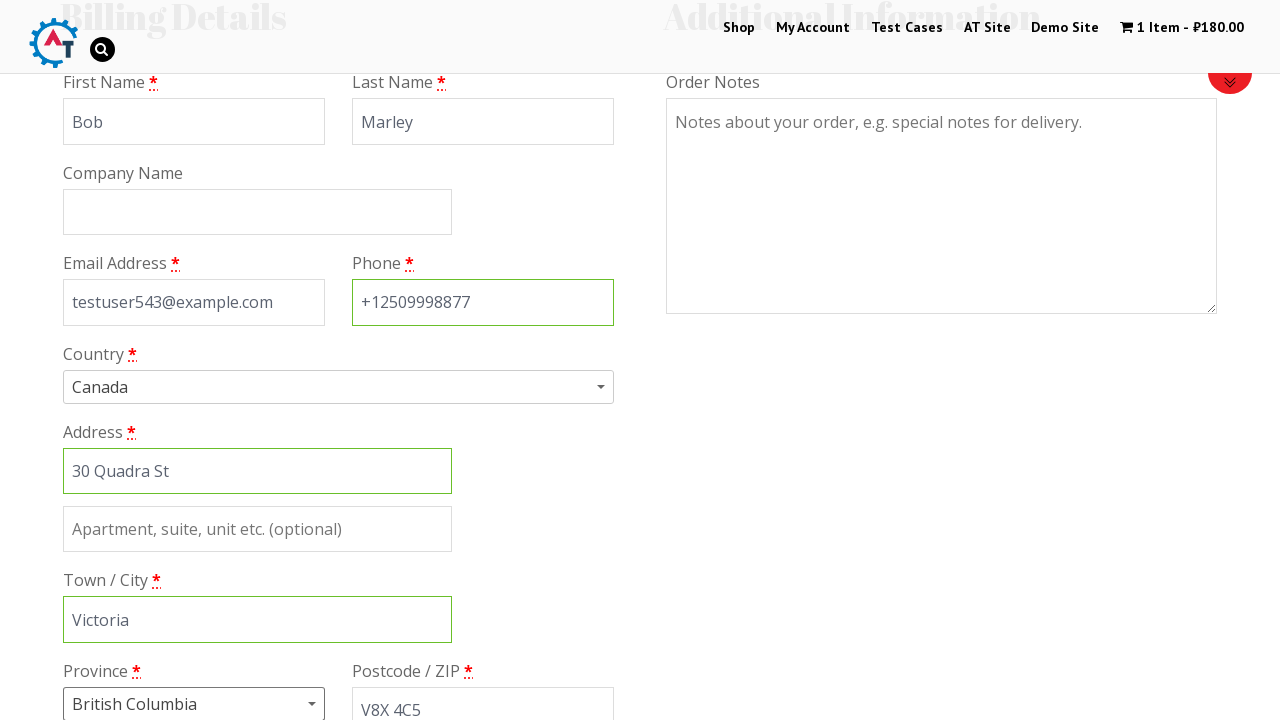

Scrolled down by 600 pixels to payment method section
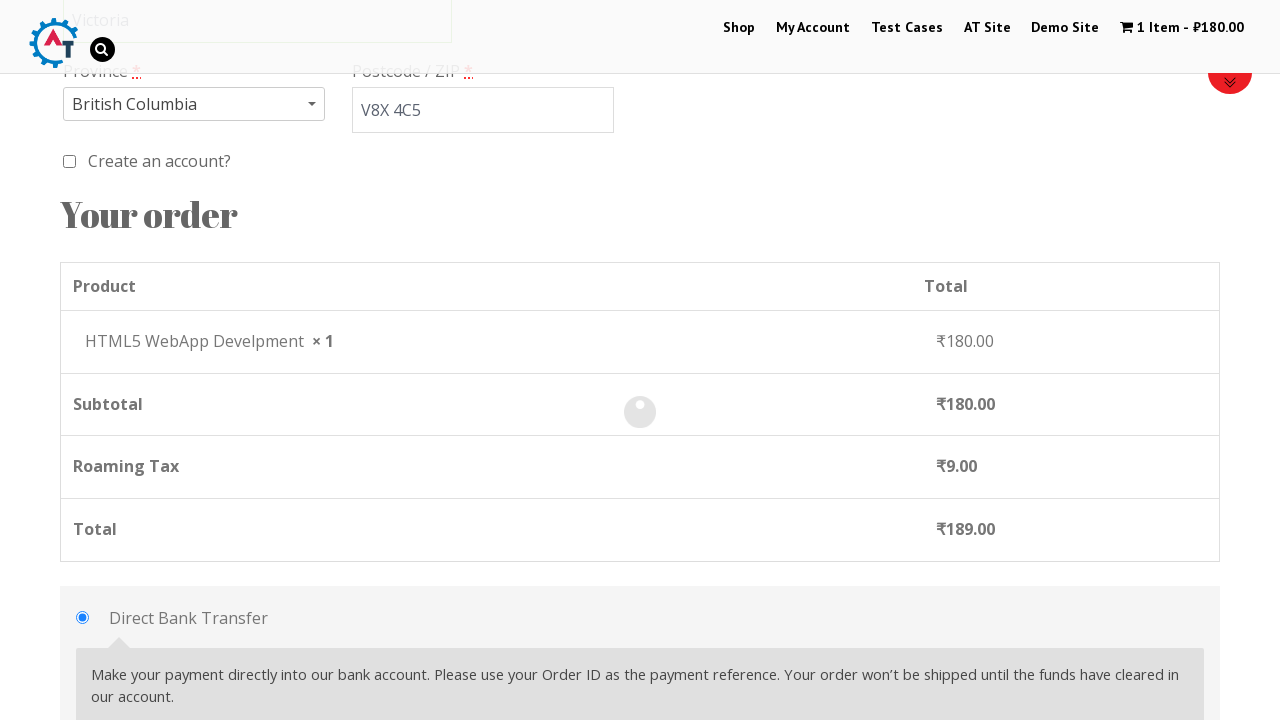

Selected 'Check Payments' payment method at (82, 360) on #payment_method_cheque
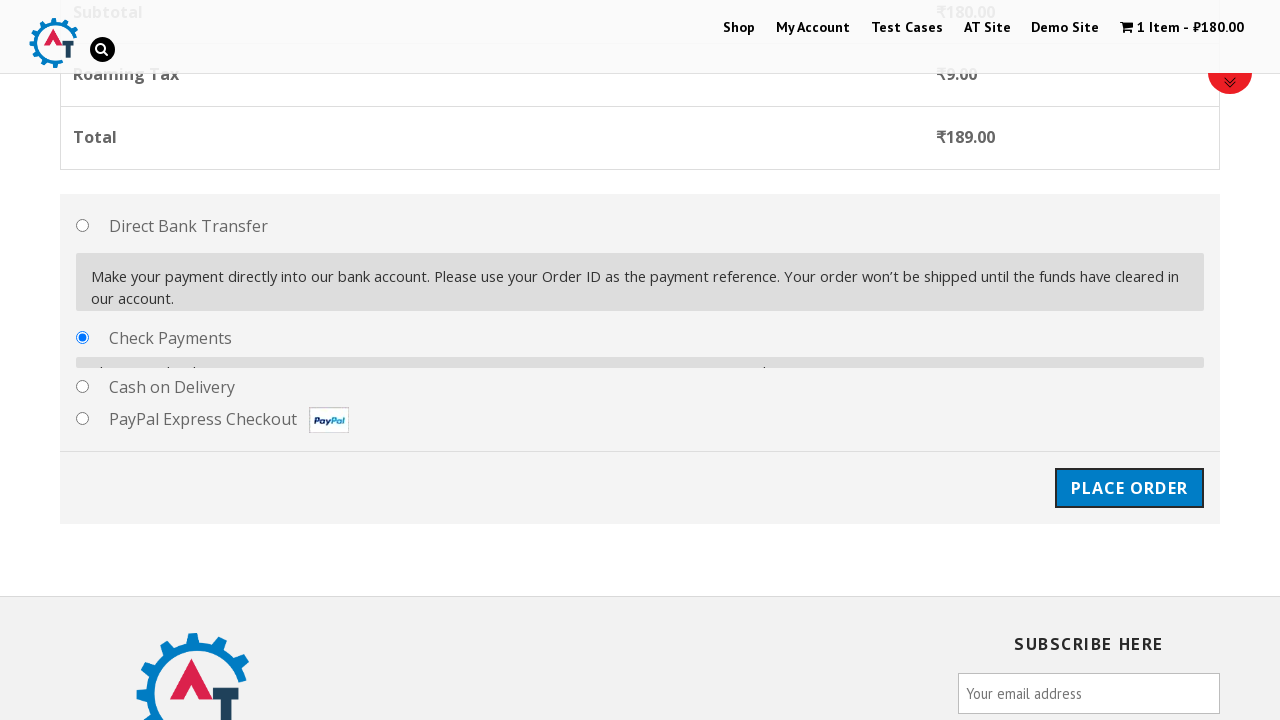

Clicked 'PLACE ORDER' button to submit order at (1129, 471) on #place_order
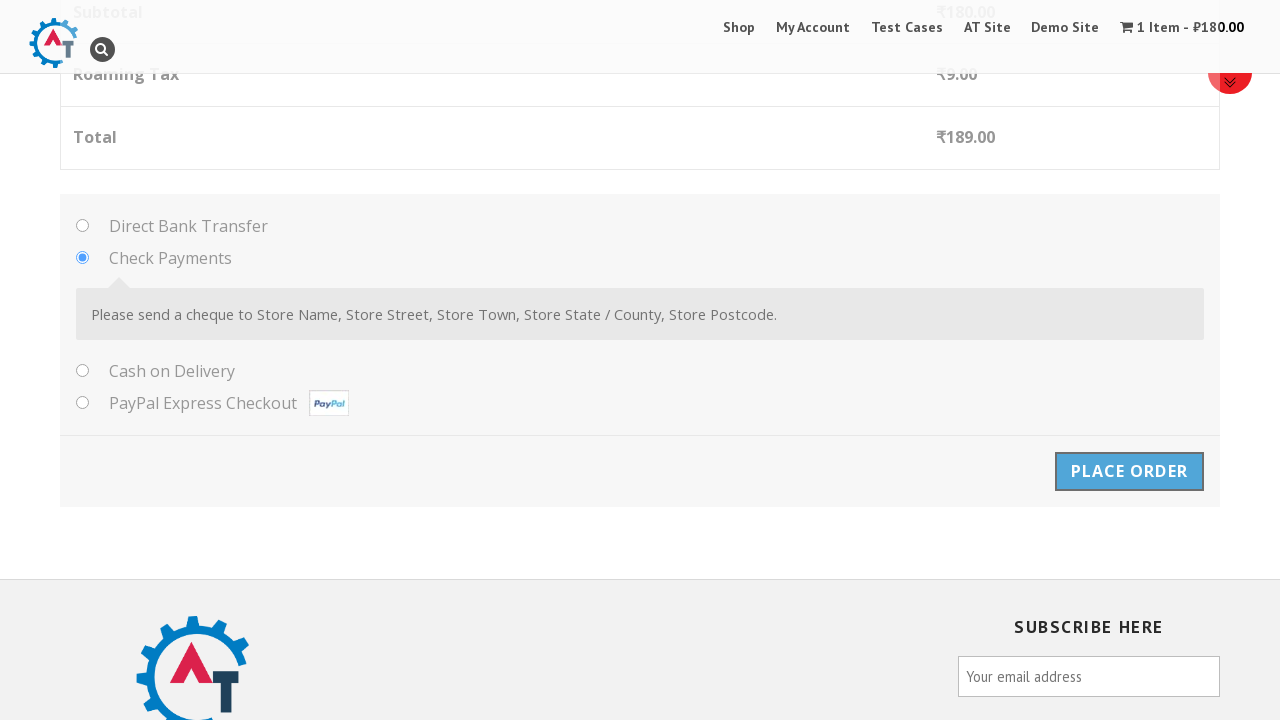

Order confirmation message 'Thank you.' appeared
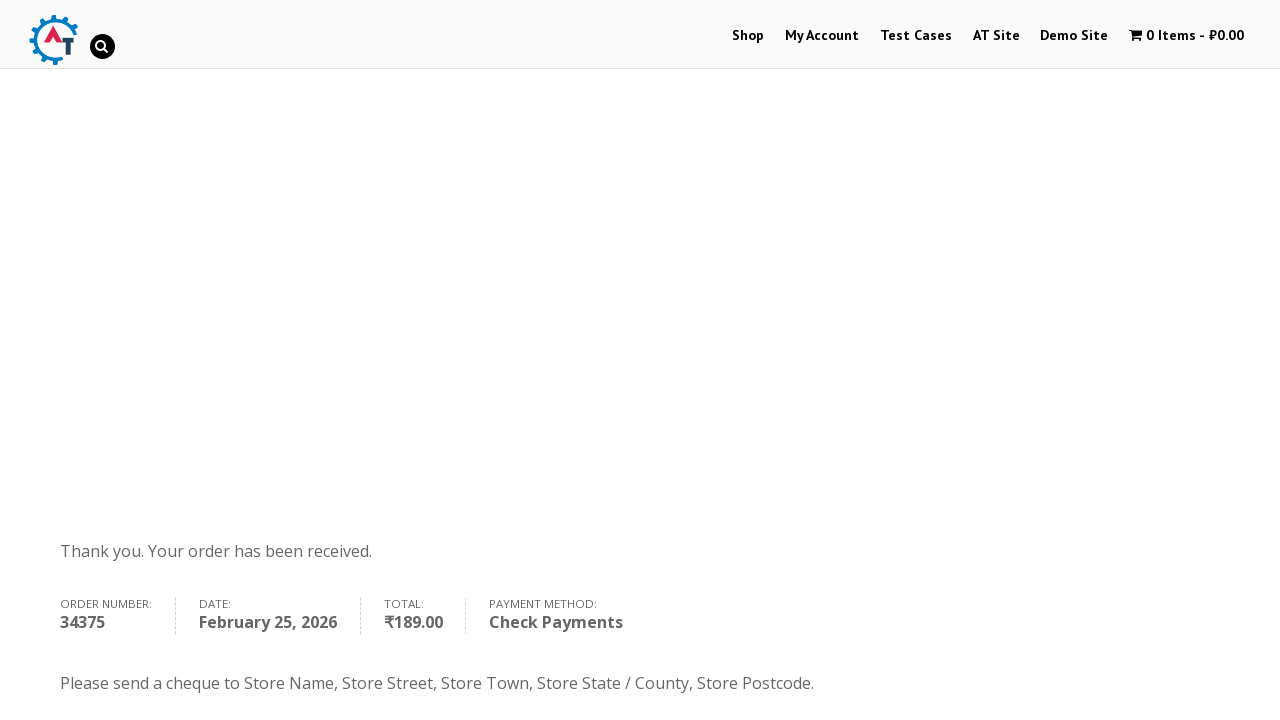

Verified 'Check Payments' payment method is displayed in order confirmation
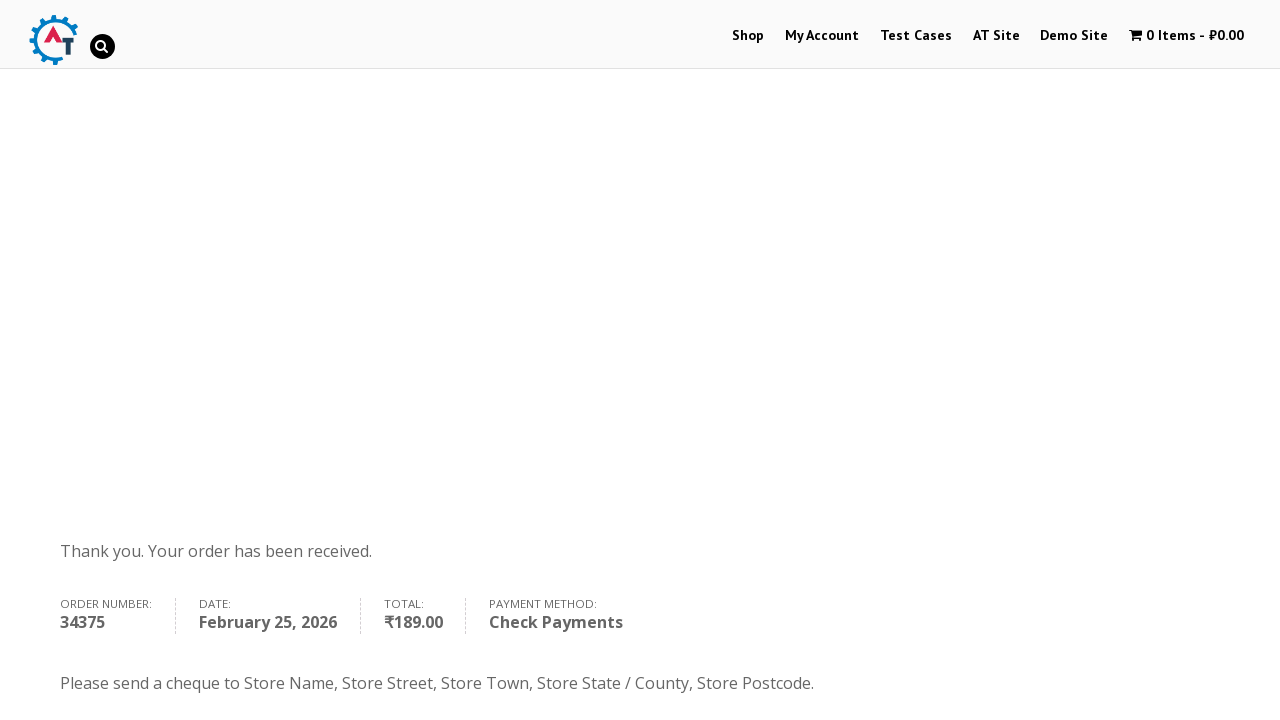

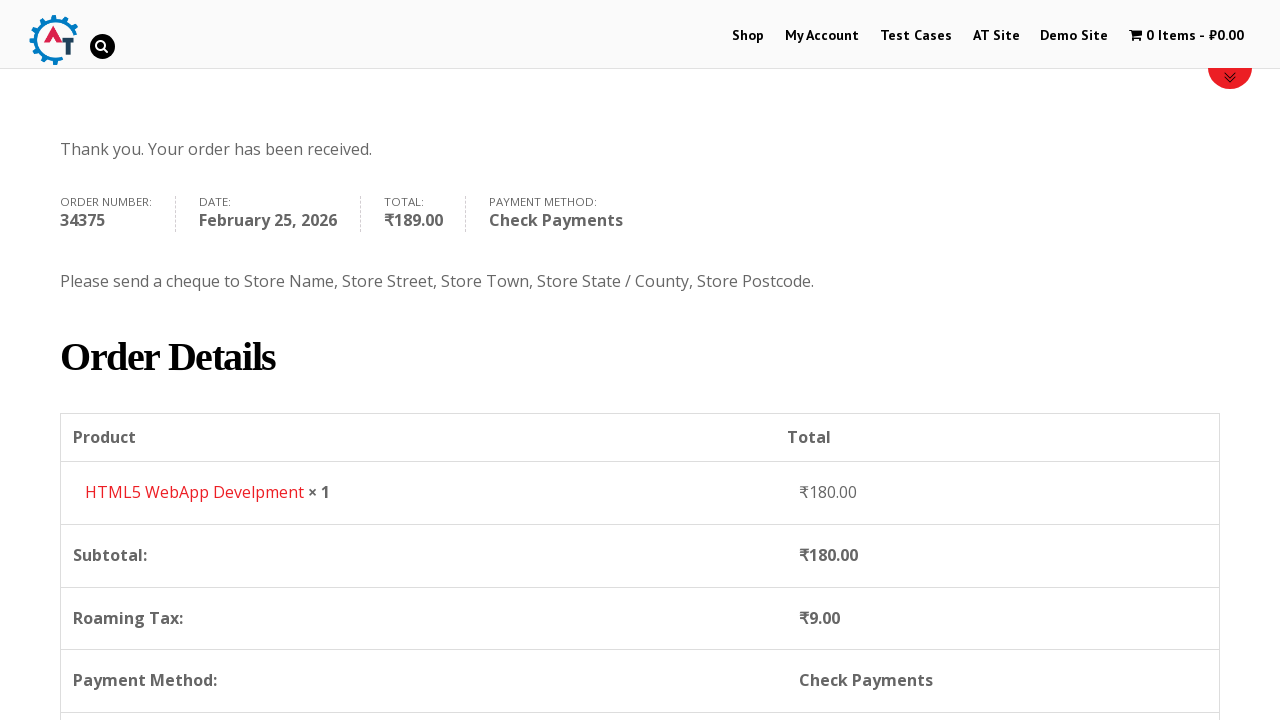